Tests number input field functionality by entering values, clearing the field, and entering new values

Starting URL: http://the-internet.herokuapp.com/inputs

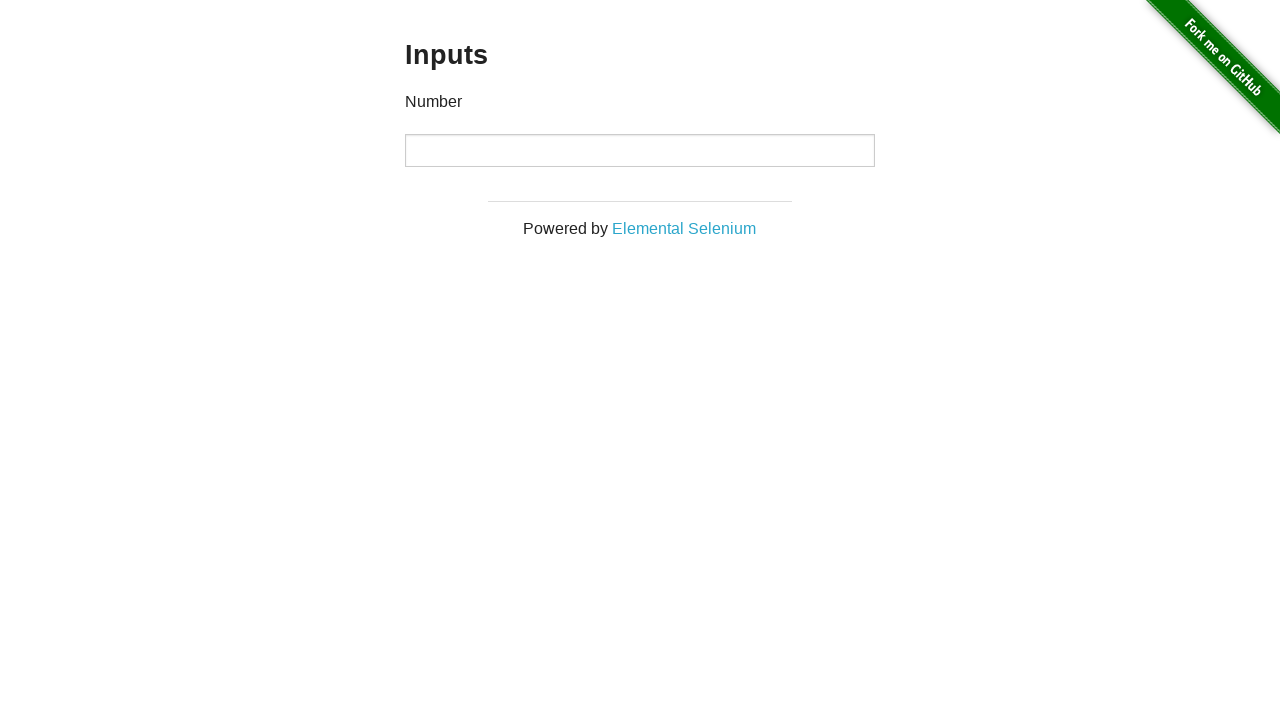

Located the number input field
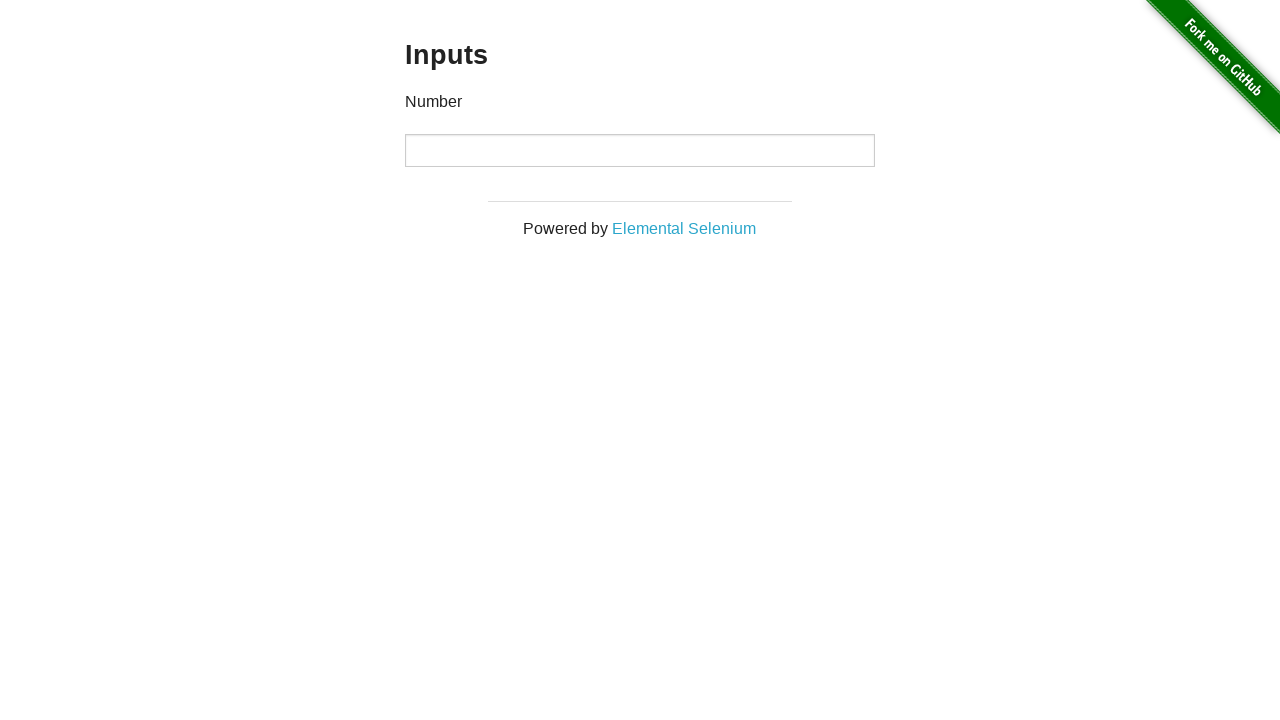

Entered first value '1000' into the number input field on input
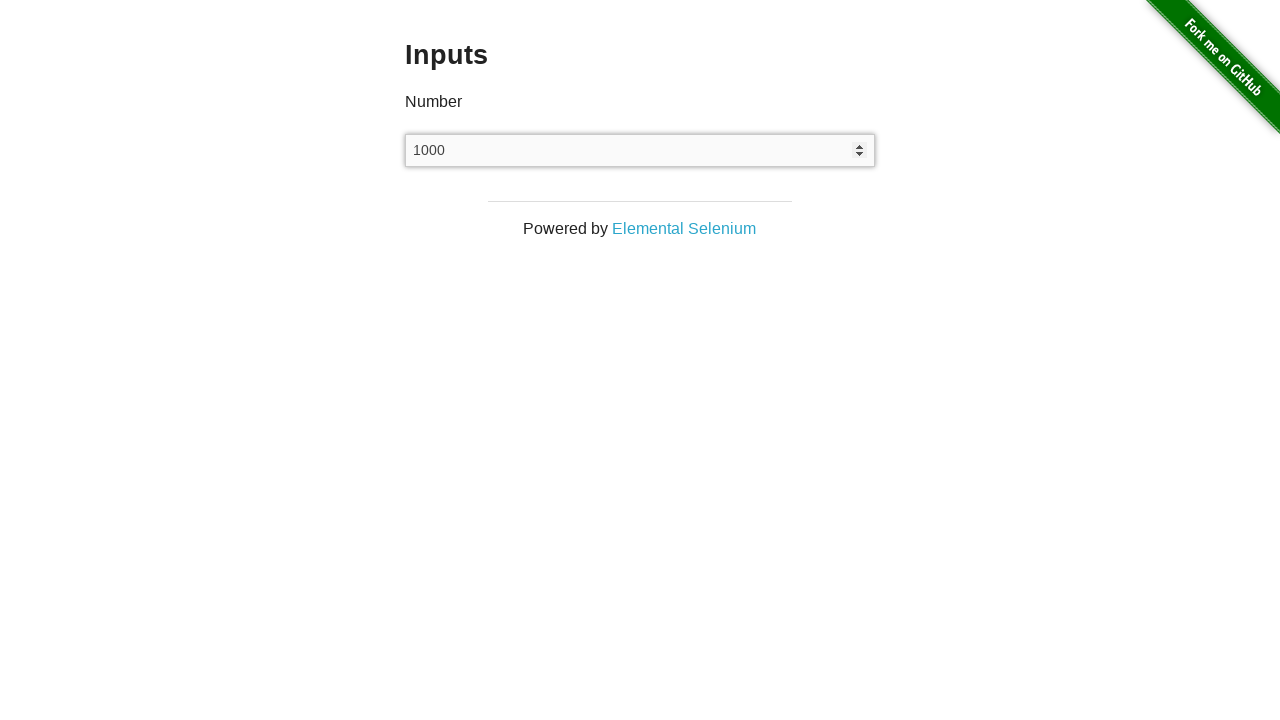

Cleared the number input field on input
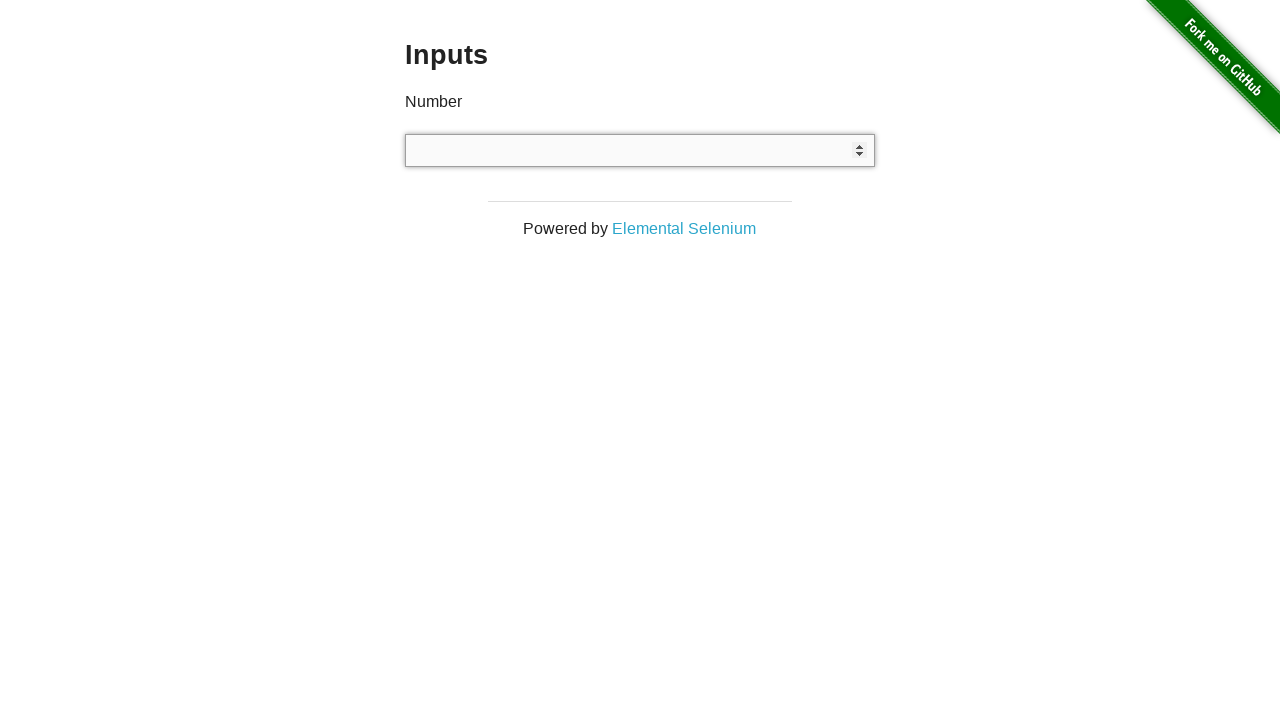

Entered second value '999' into the number input field on input
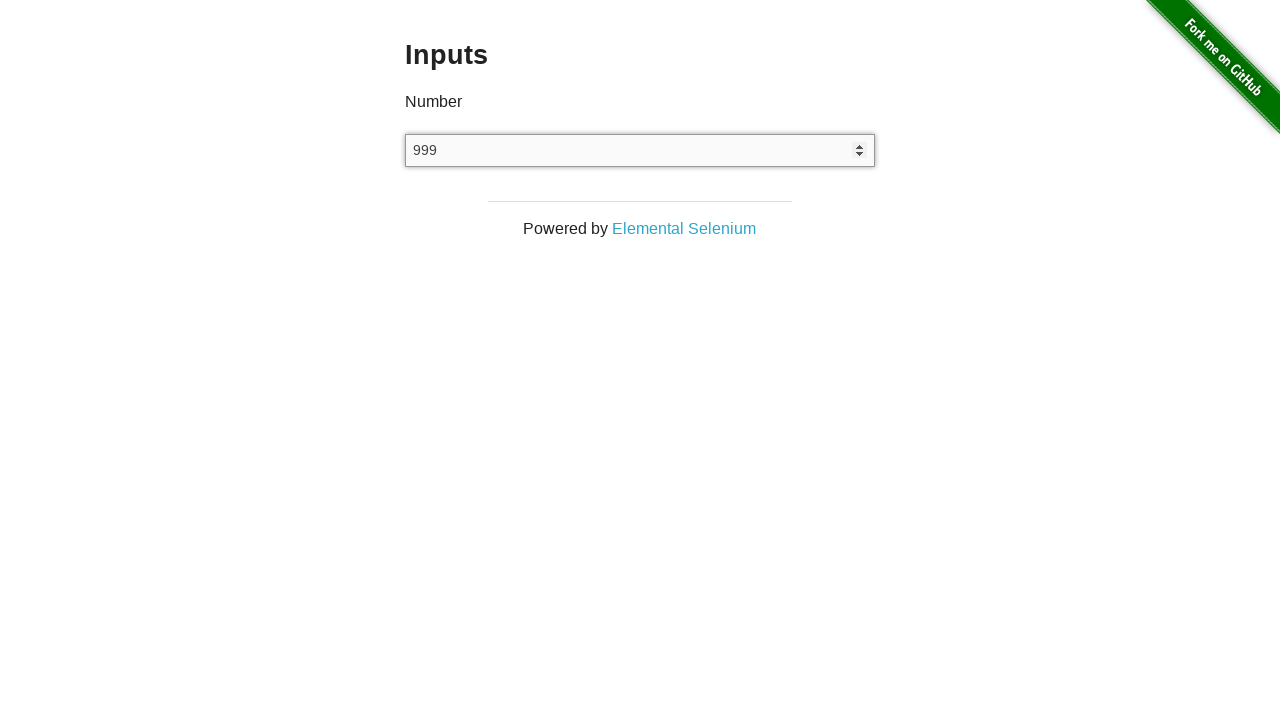

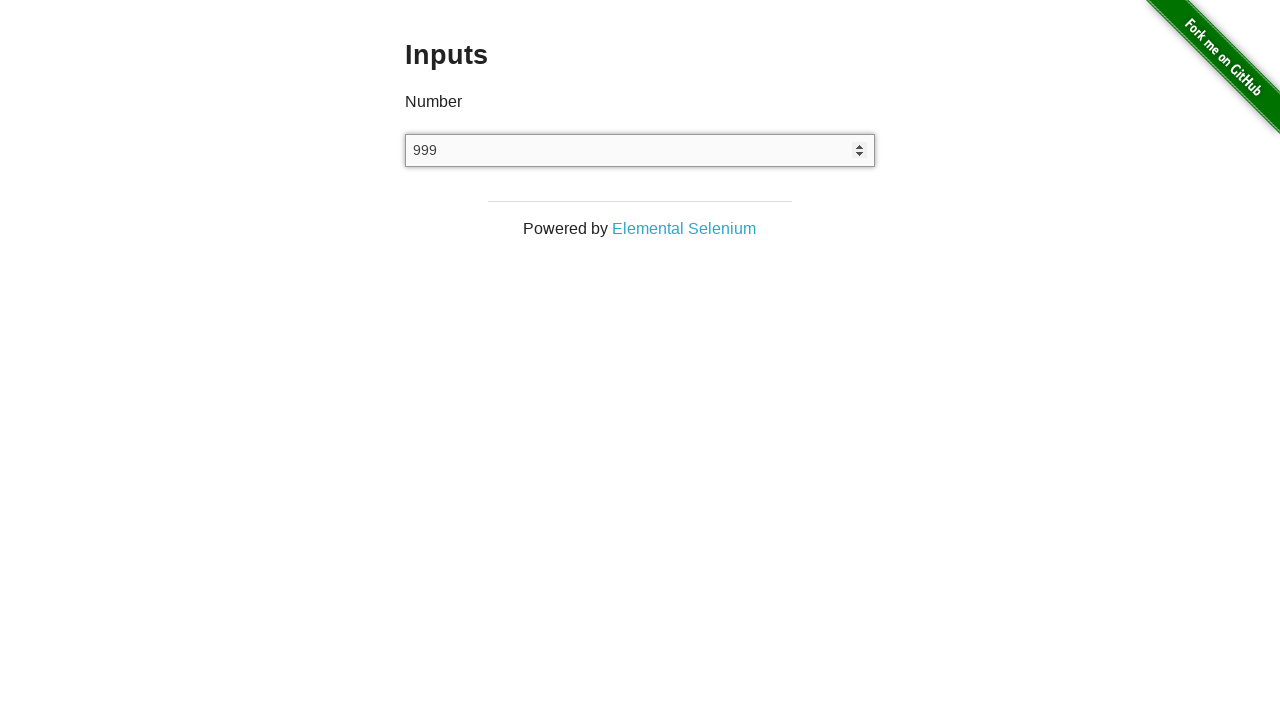